Tests the forgot password flow by clicking the forgot password link, filling in email and new password fields, and submitting the password reset form.

Starting URL: https://rahulshettyacademy.com/client/

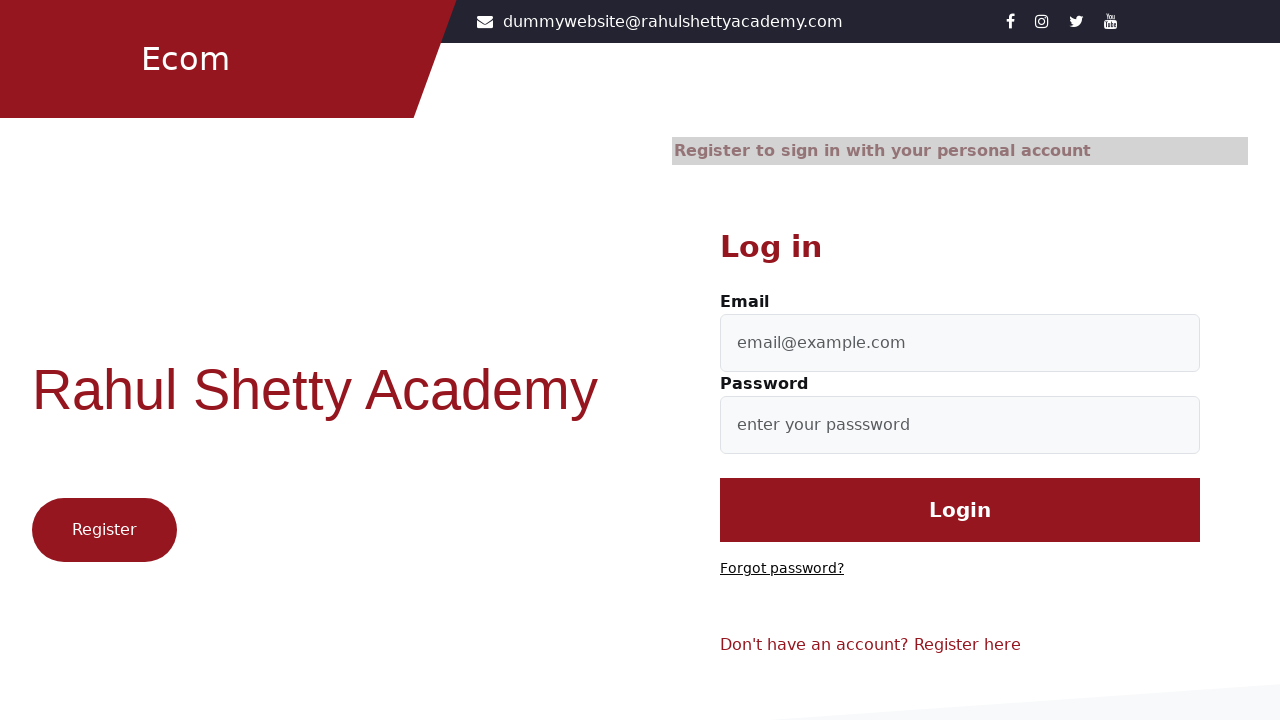

Clicked 'Forgot password?' link at (782, 569) on text=Forgot password?
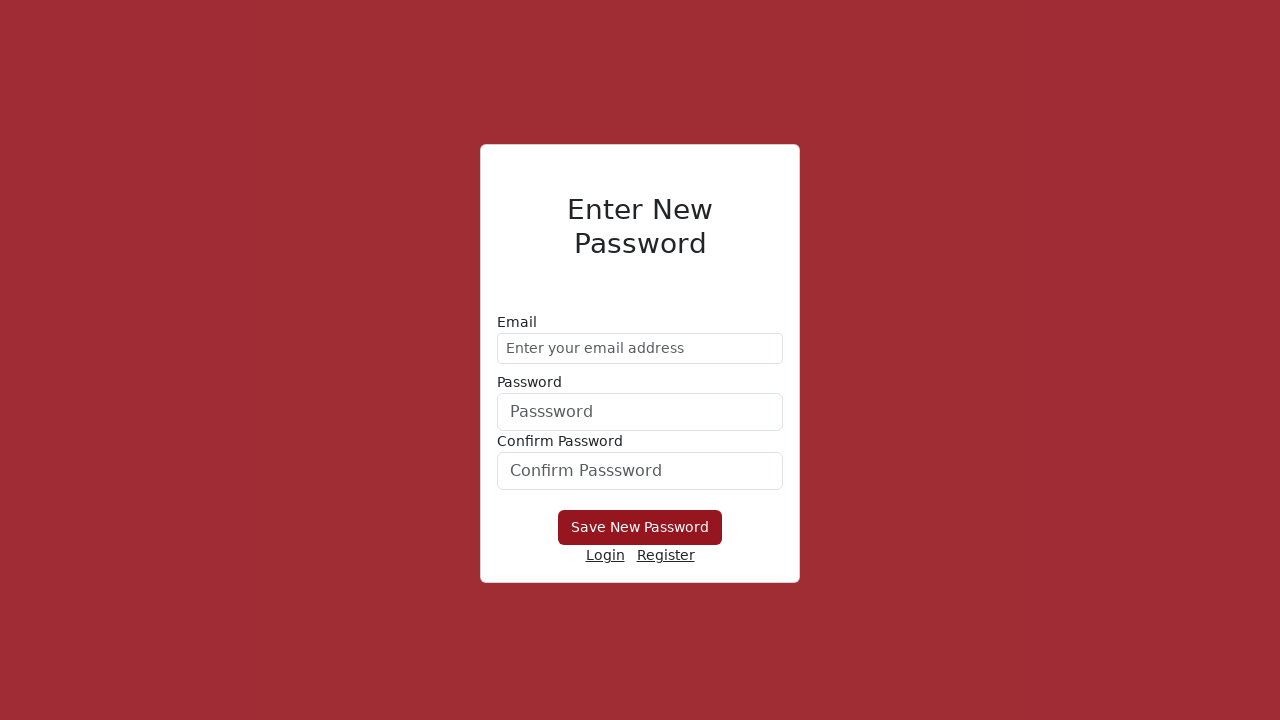

Filled email field with 'testuser_reset@example.com' on //form/div[1]/input
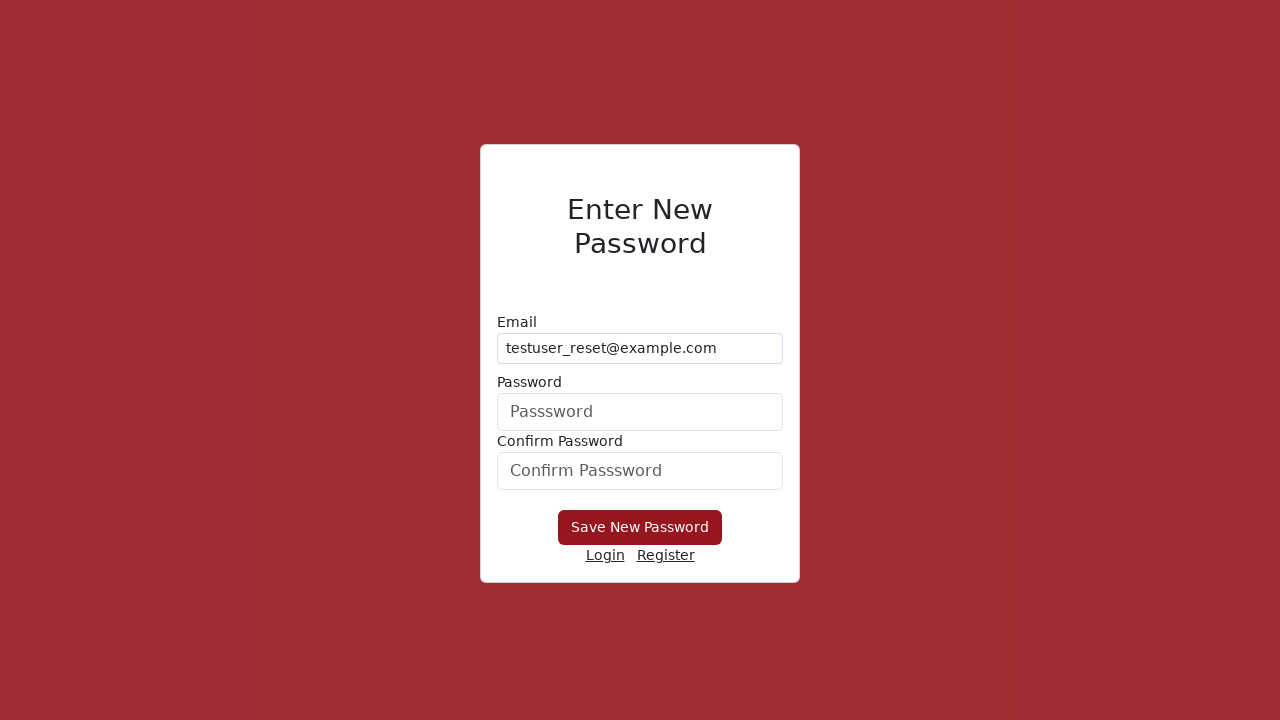

Filled new password field with 'SecurePass@9876' on form div:nth-child(2) input
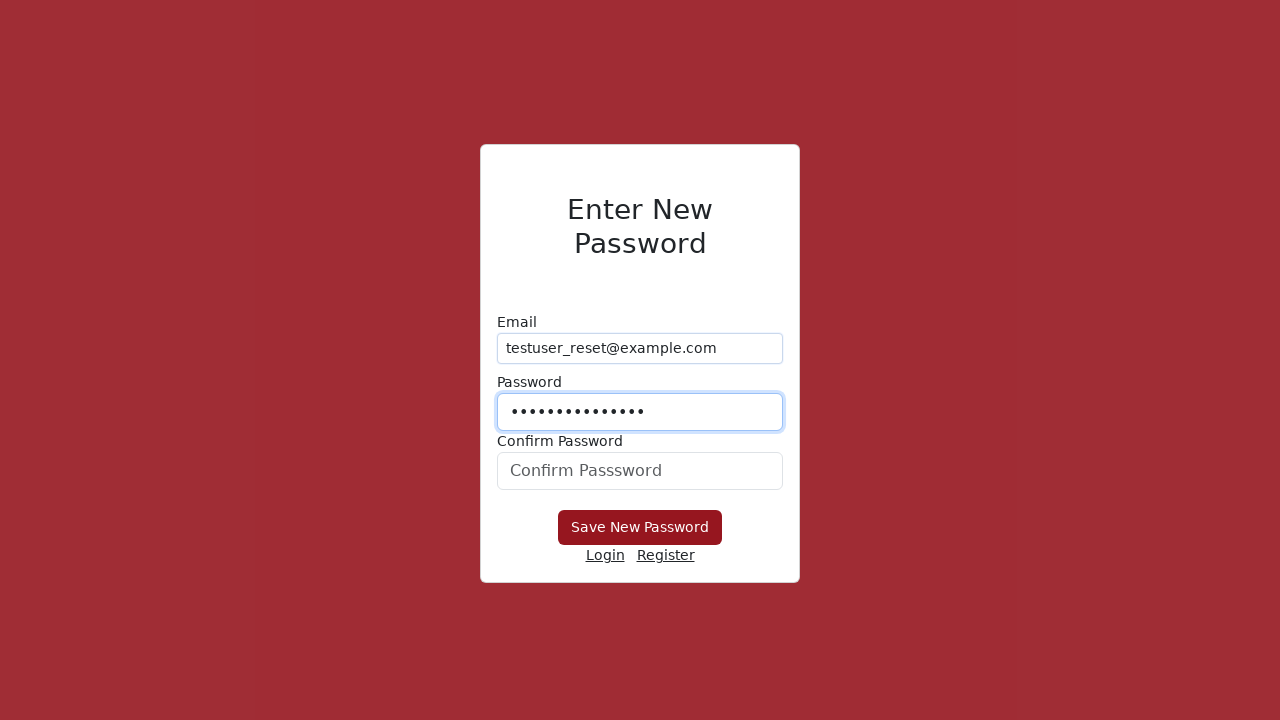

Filled confirm password field with 'SecurePass@9876' on #confirmPassword
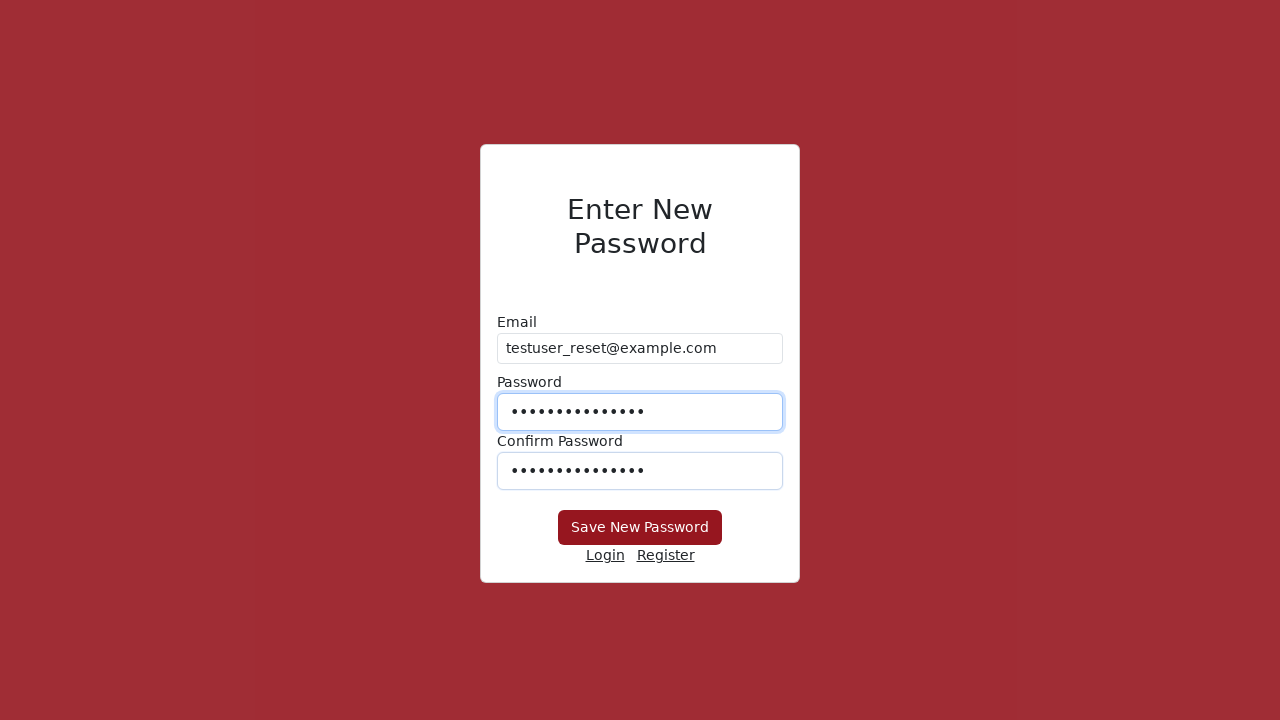

Clicked submit button to reset password at (640, 528) on button[type='submit']
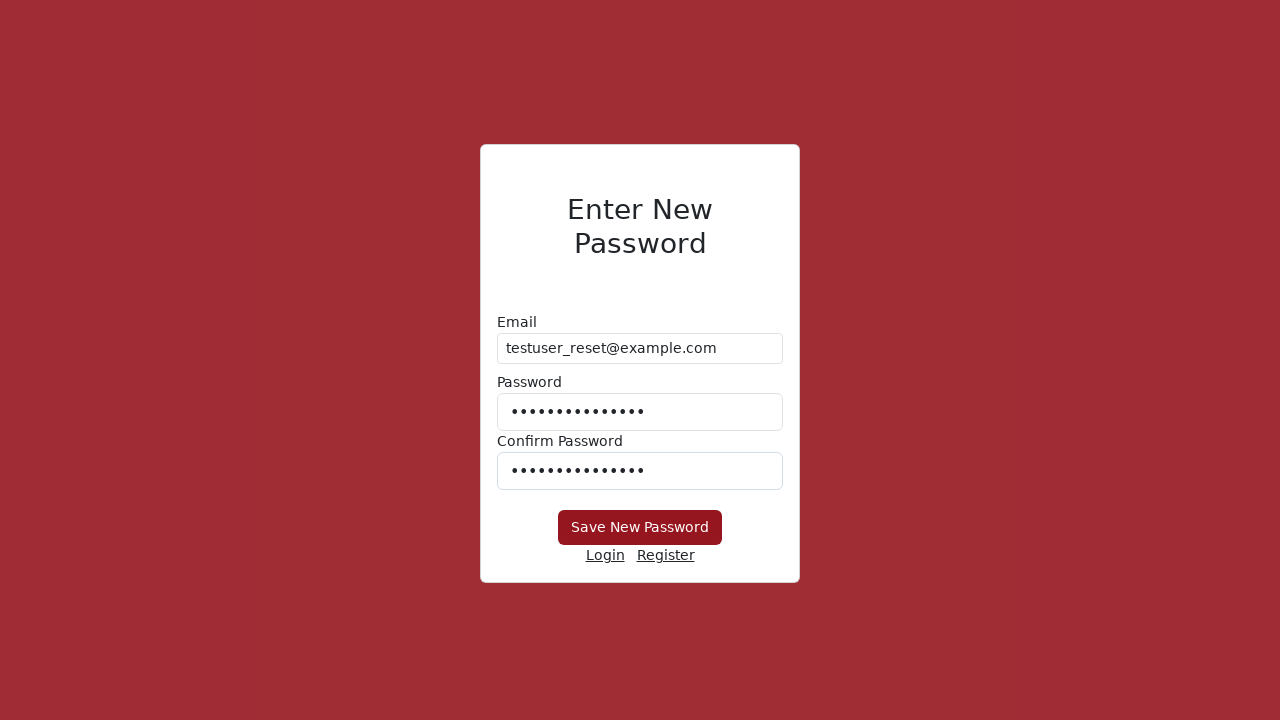

Waited 2000ms for password reset response
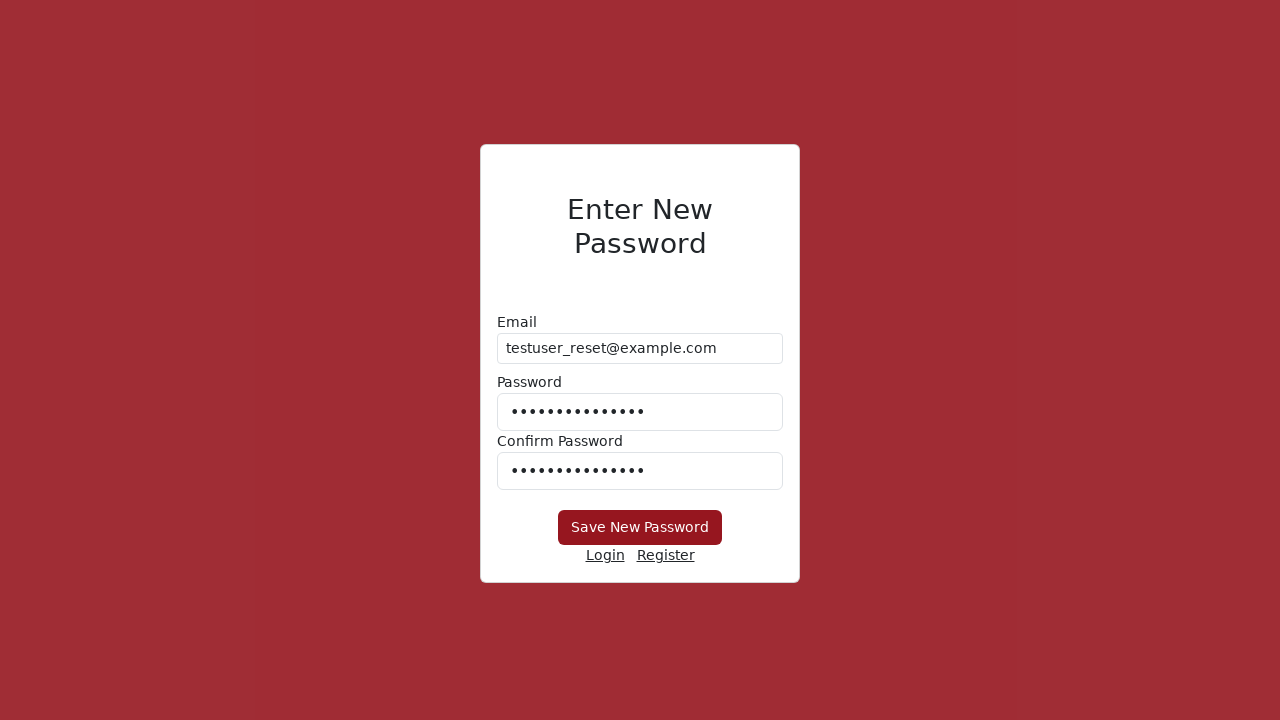

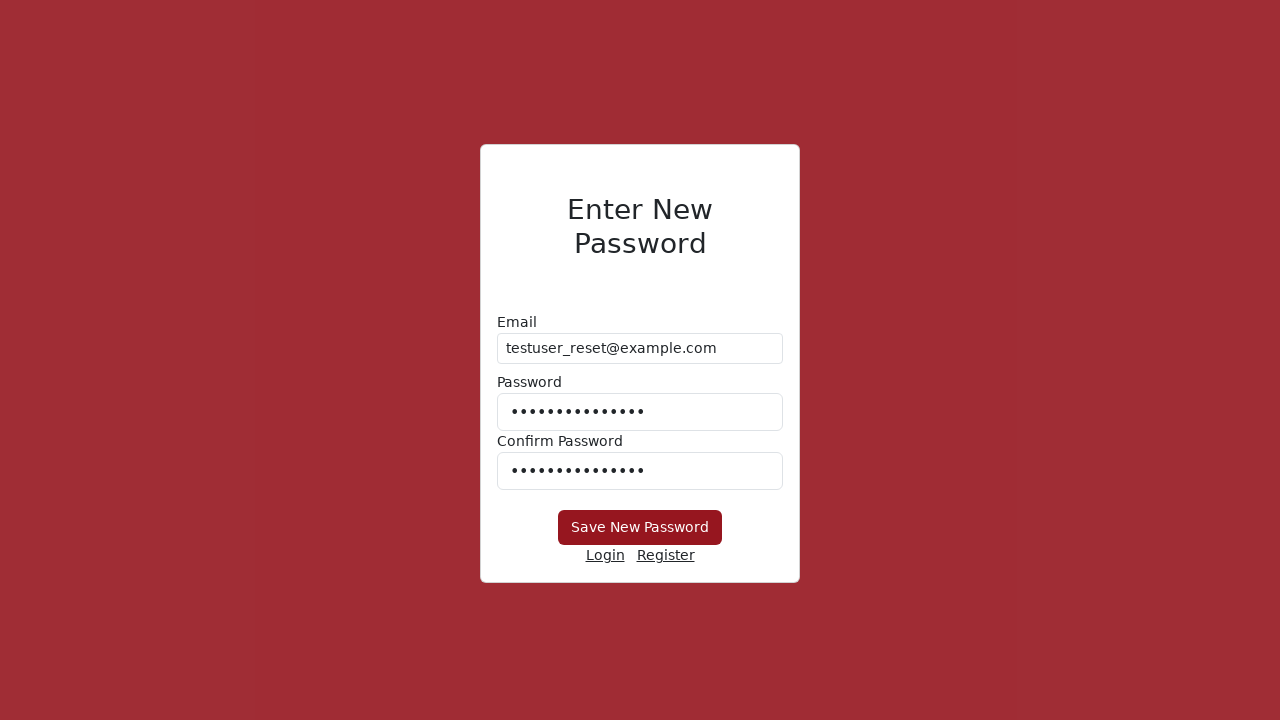